Tests dropdown interaction by selecting options using value, label, and index methods.

Starting URL: https://the-internet.herokuapp.com/

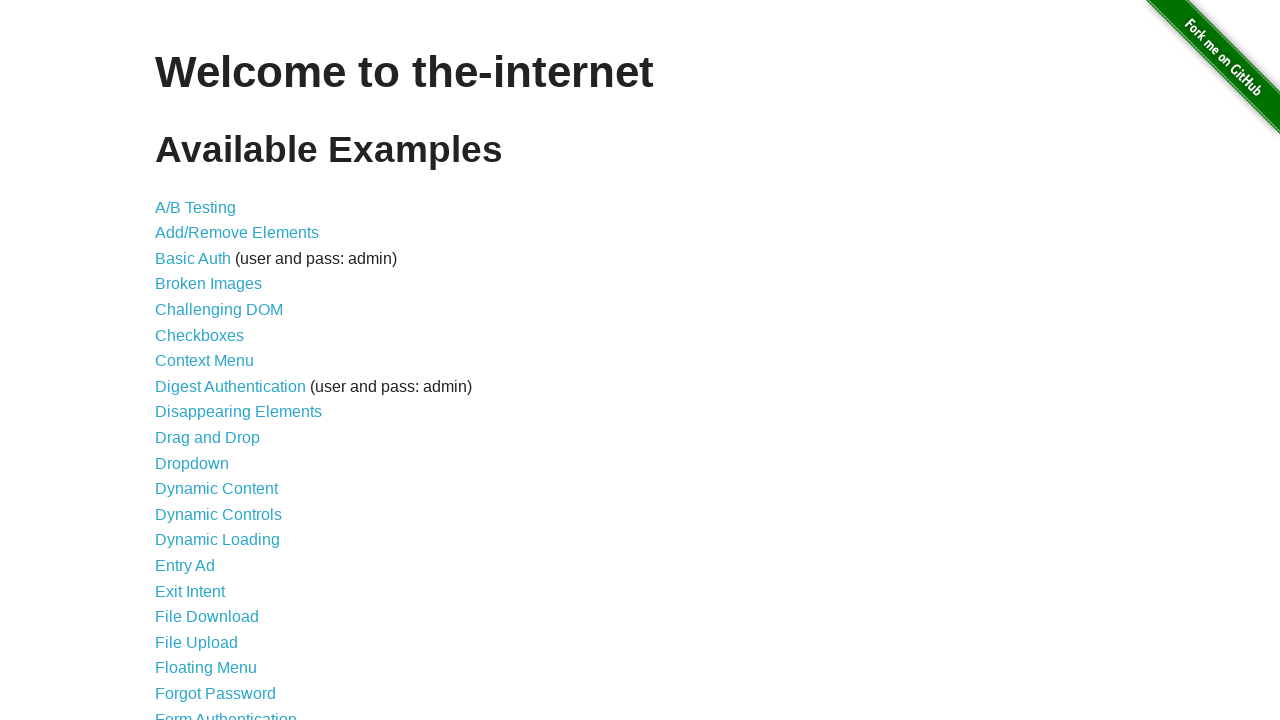

Clicked on Dropdown link to navigate to dropdown page at (192, 463) on internal:text="Dropdown"i
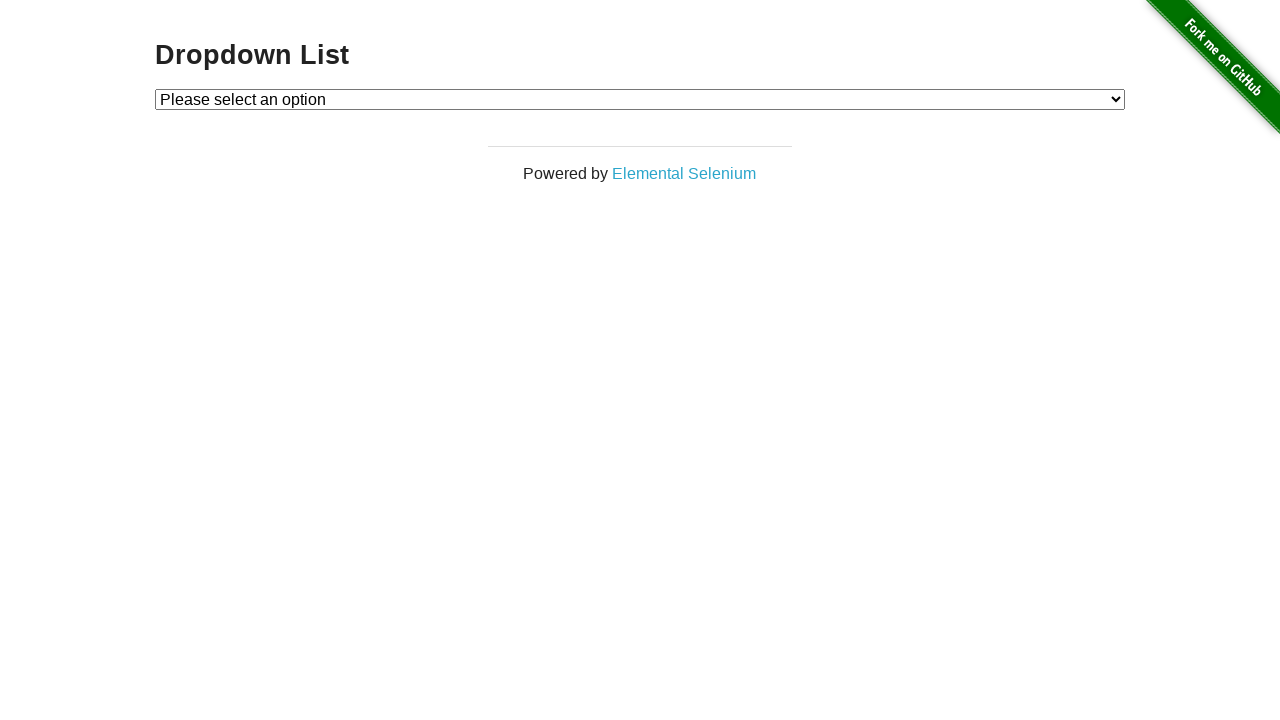

Selected dropdown option by value '1' on #dropdown
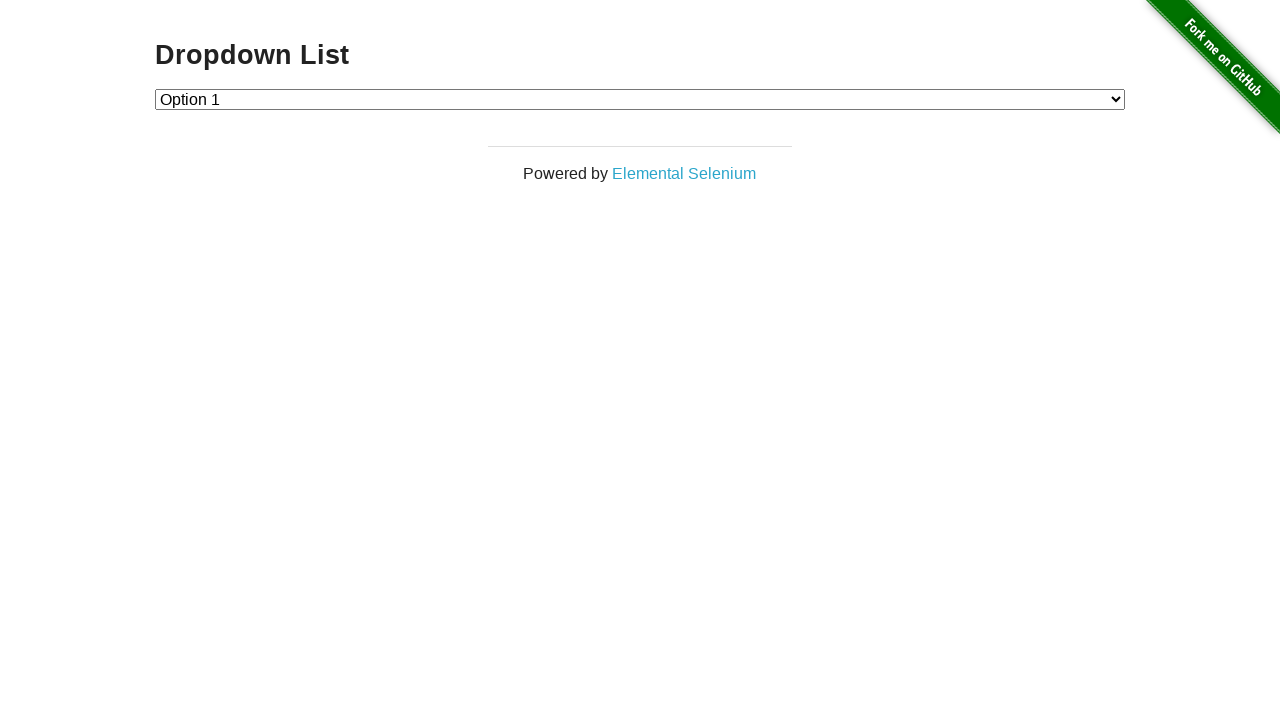

Selected dropdown option by label 'Option 2' on #dropdown
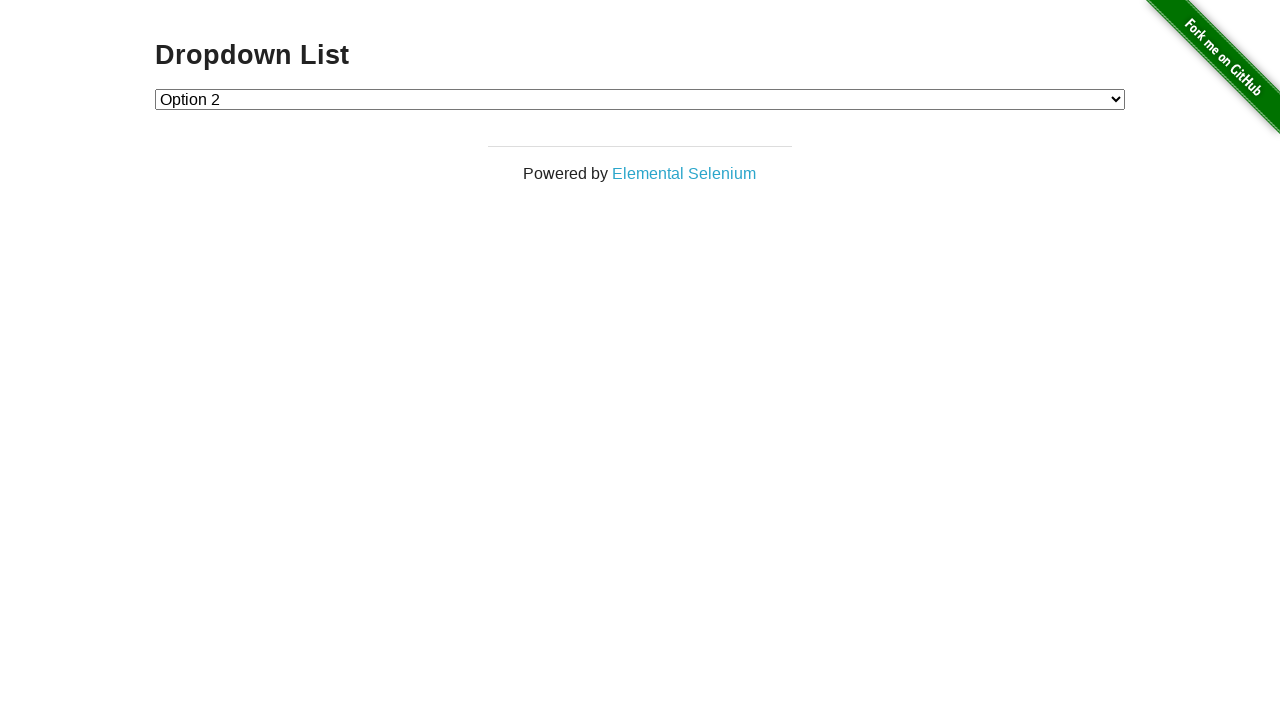

Selected dropdown option by index 1 on #dropdown
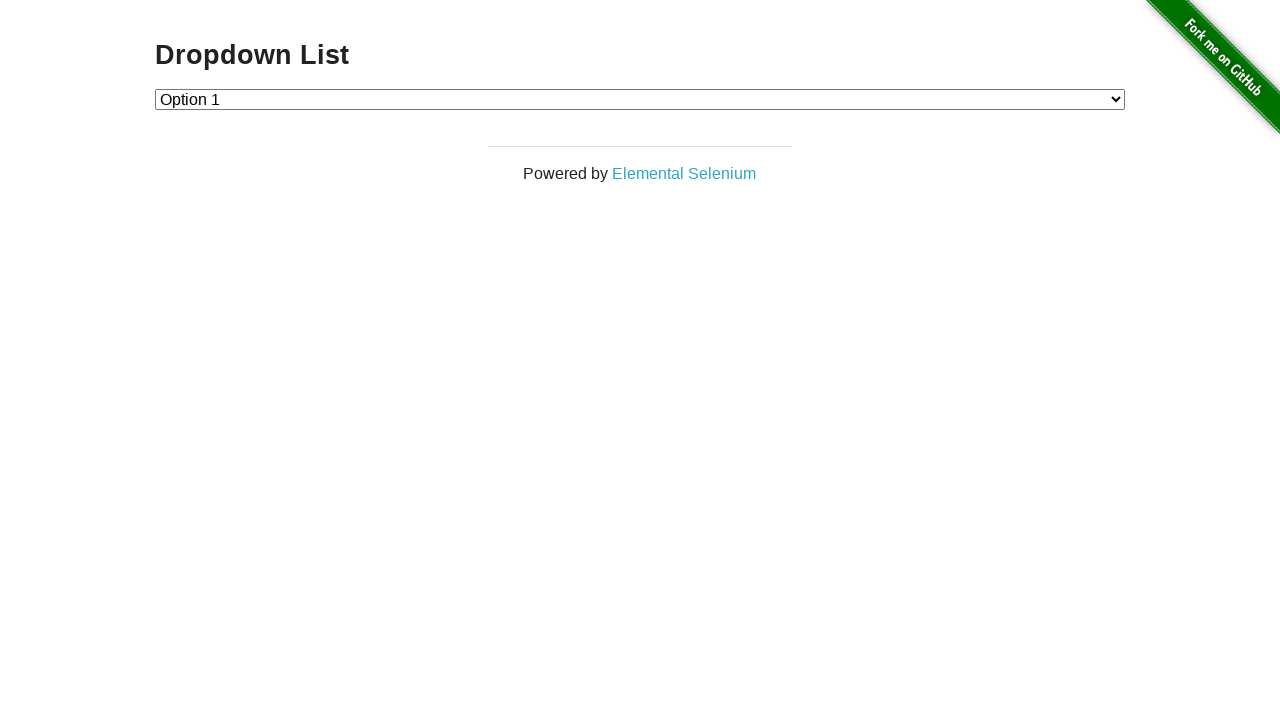

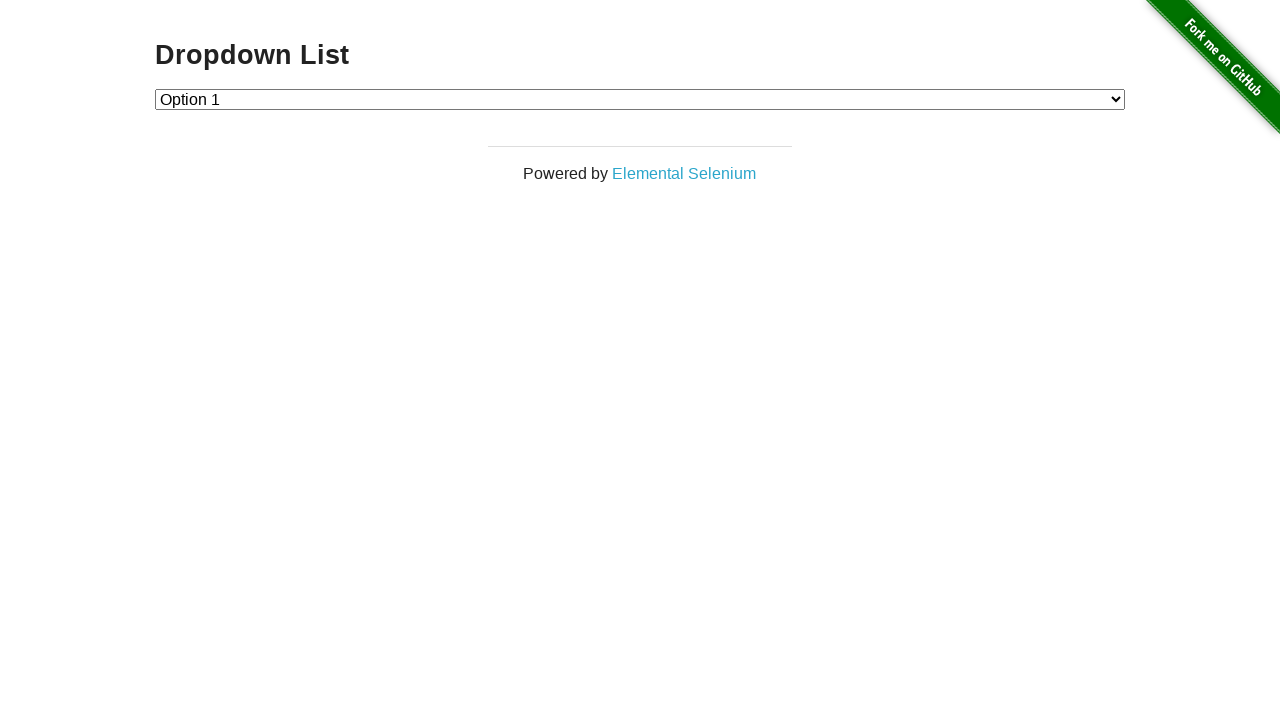